Navigates to the Personal Notes lesson page and creates 10 notes by filling in title and content fields and clicking the add button for each note.

Starting URL: https://material.playwrightvn.com/

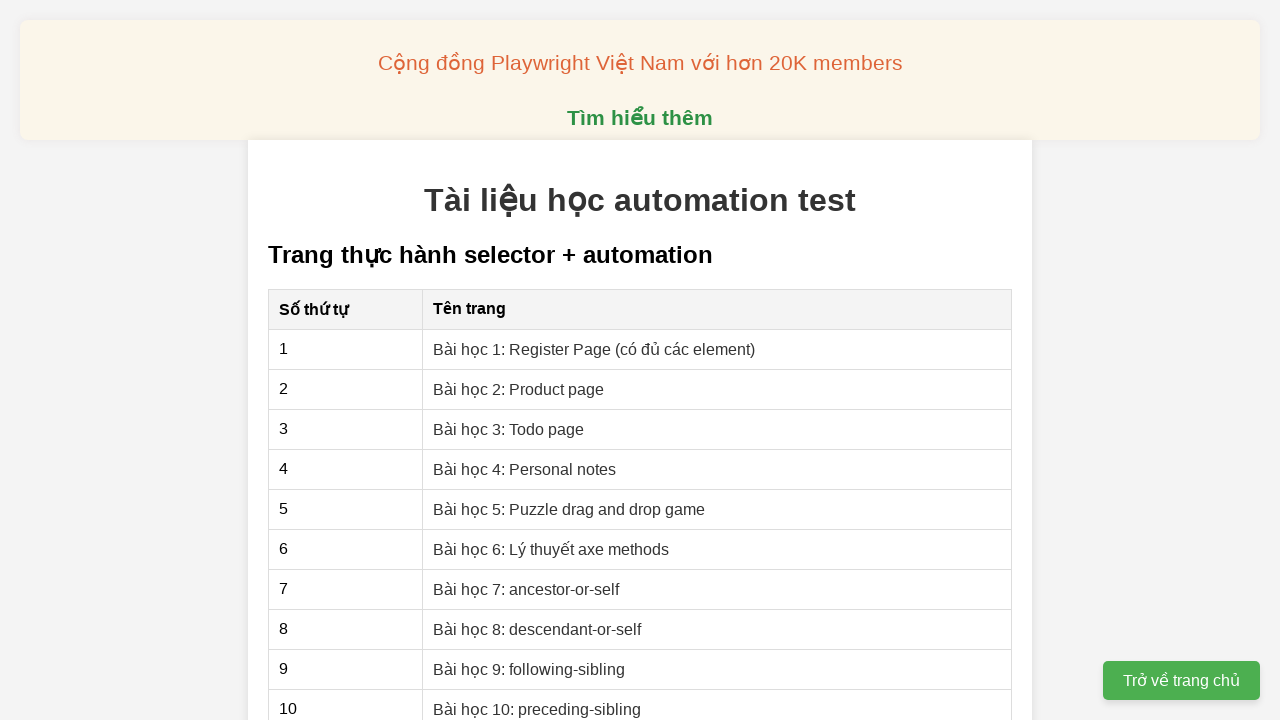

Clicked on 'Bài học 4: Personal notes' link at (525, 469) on xpath=//a[contains(text(),'4: Personal notes')]
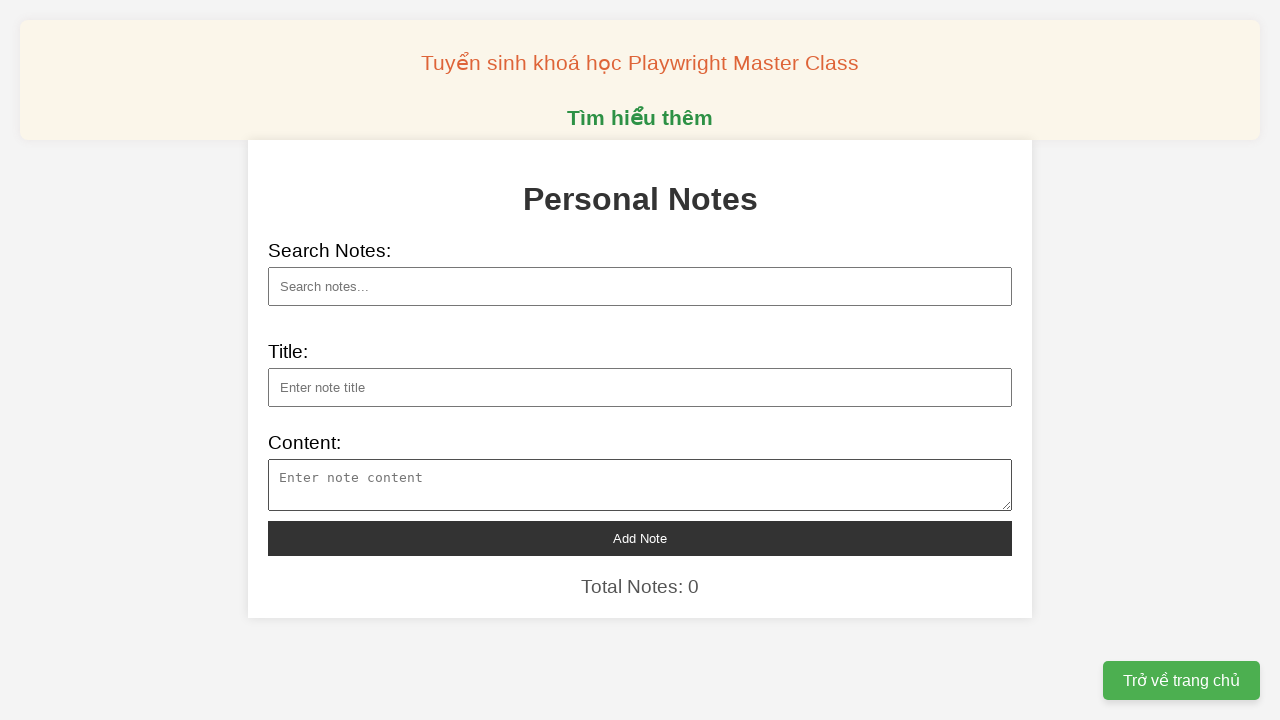

Notes page loaded - note title field is visible
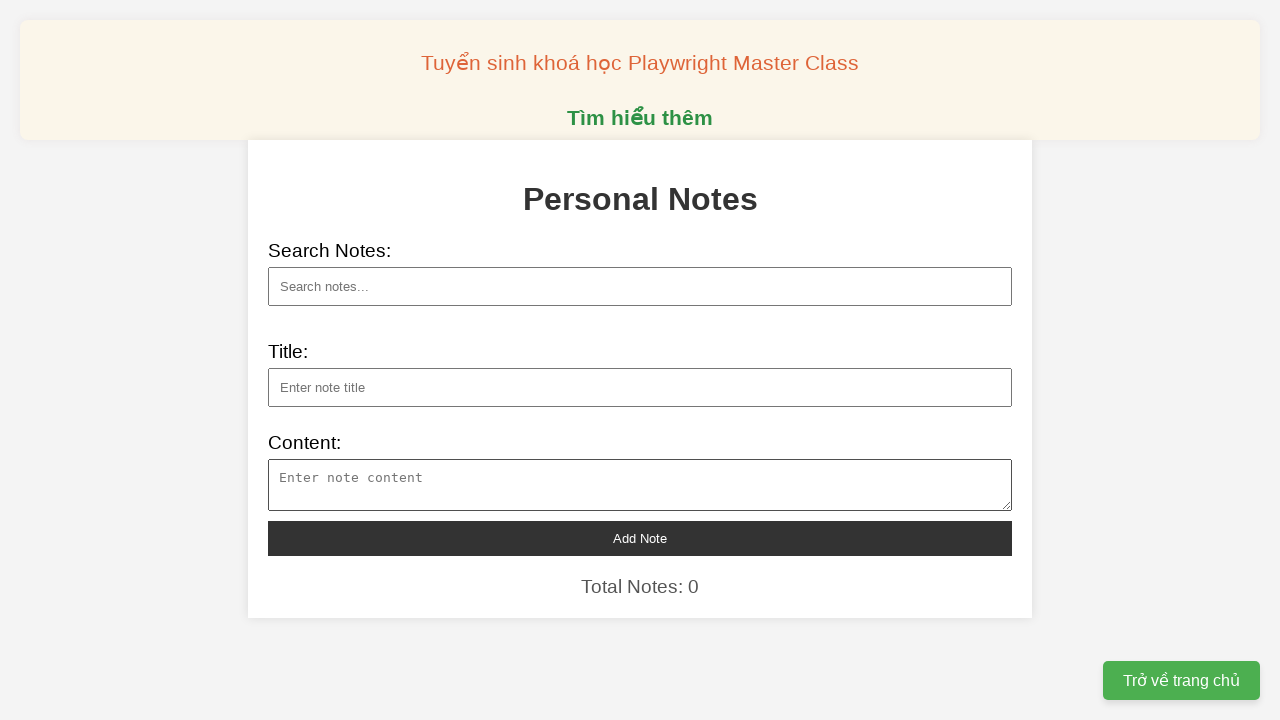

Filled note title with 'Khám phá vũ trụ mới' on #note-title
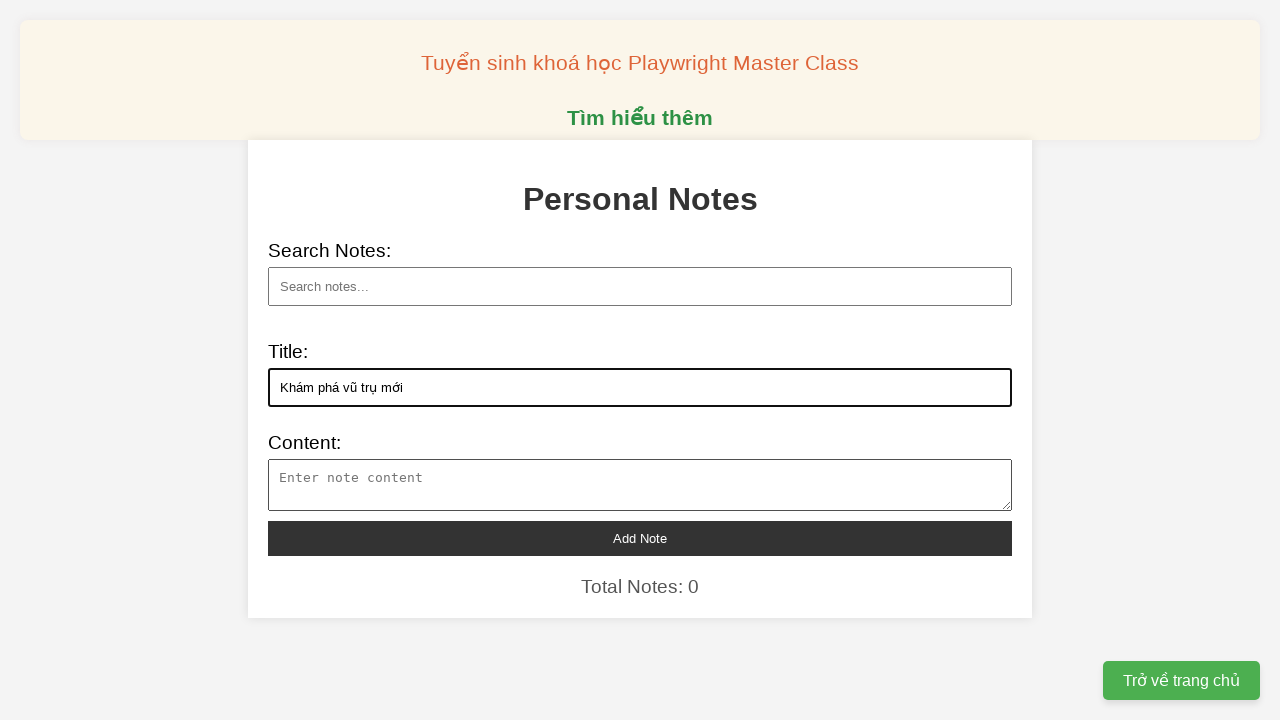

Filled note content with 'Các nhà khoa học đã phát hiện một hành tinh mới có thể có sự sống.' on #note-content
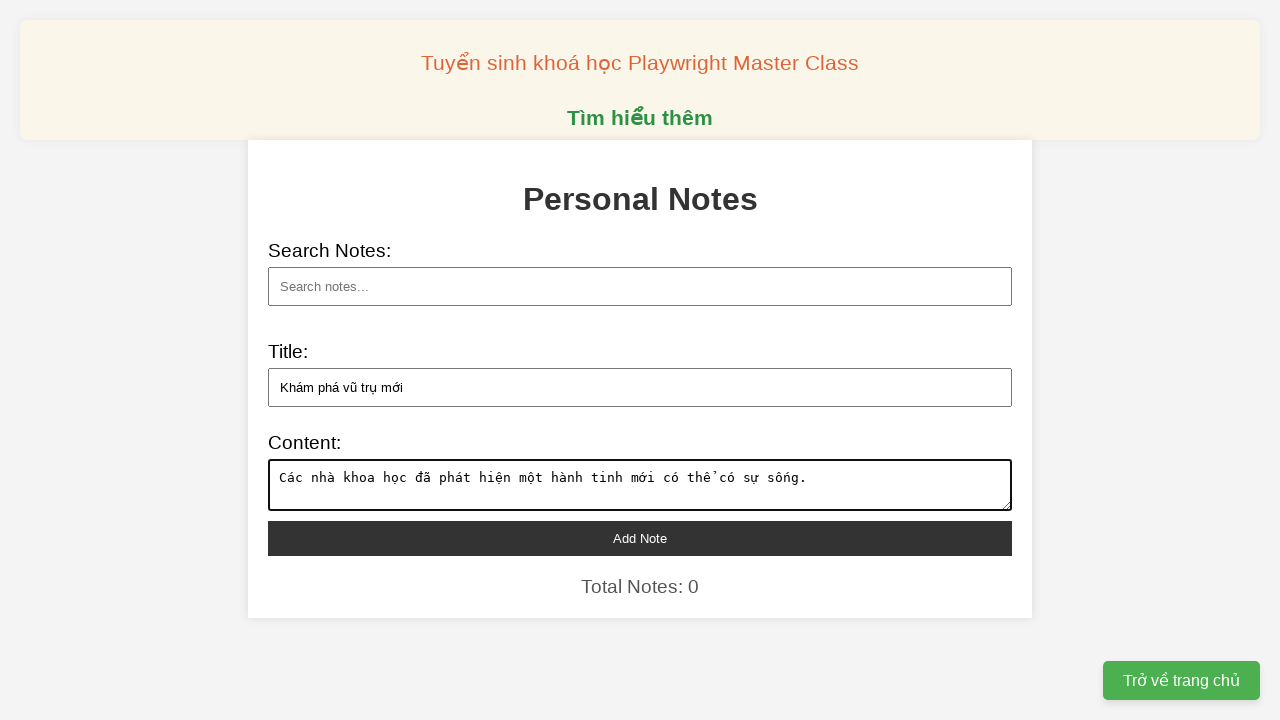

Clicked add button to create note 1 of 10 at (640, 538) on #add-note
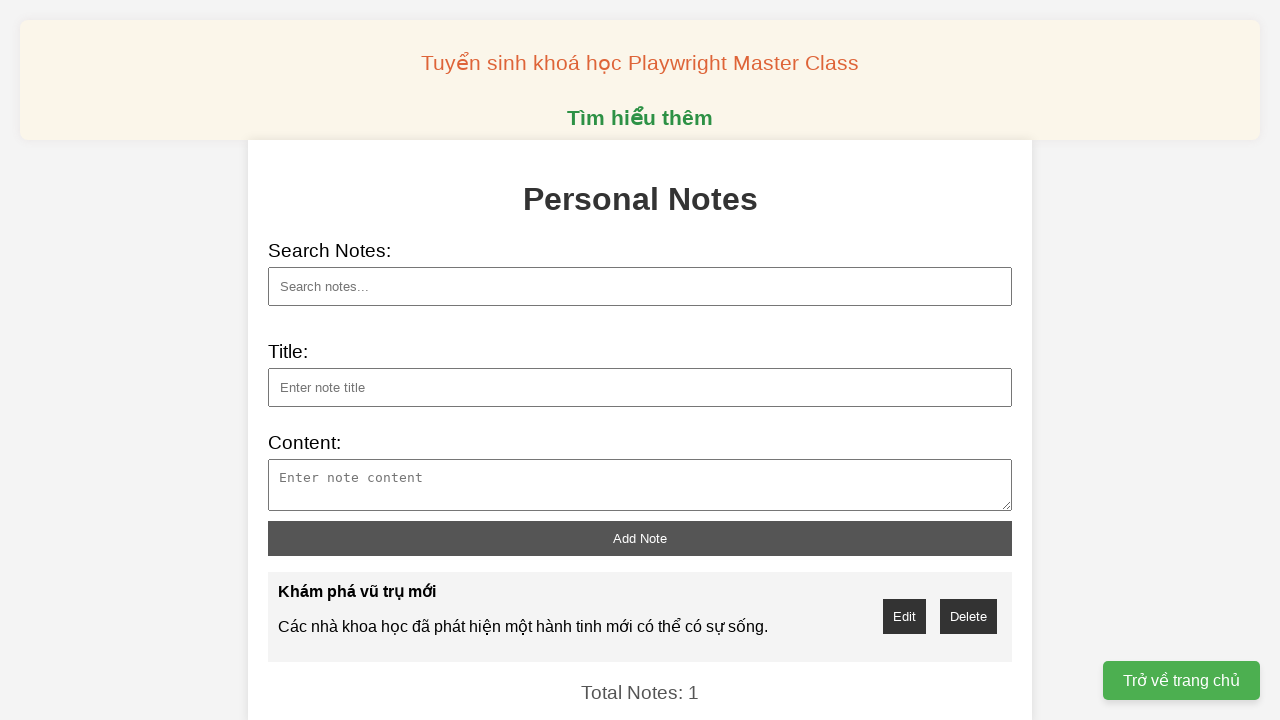

Filled note title with 'Công nghệ AI tiên tiến' on #note-title
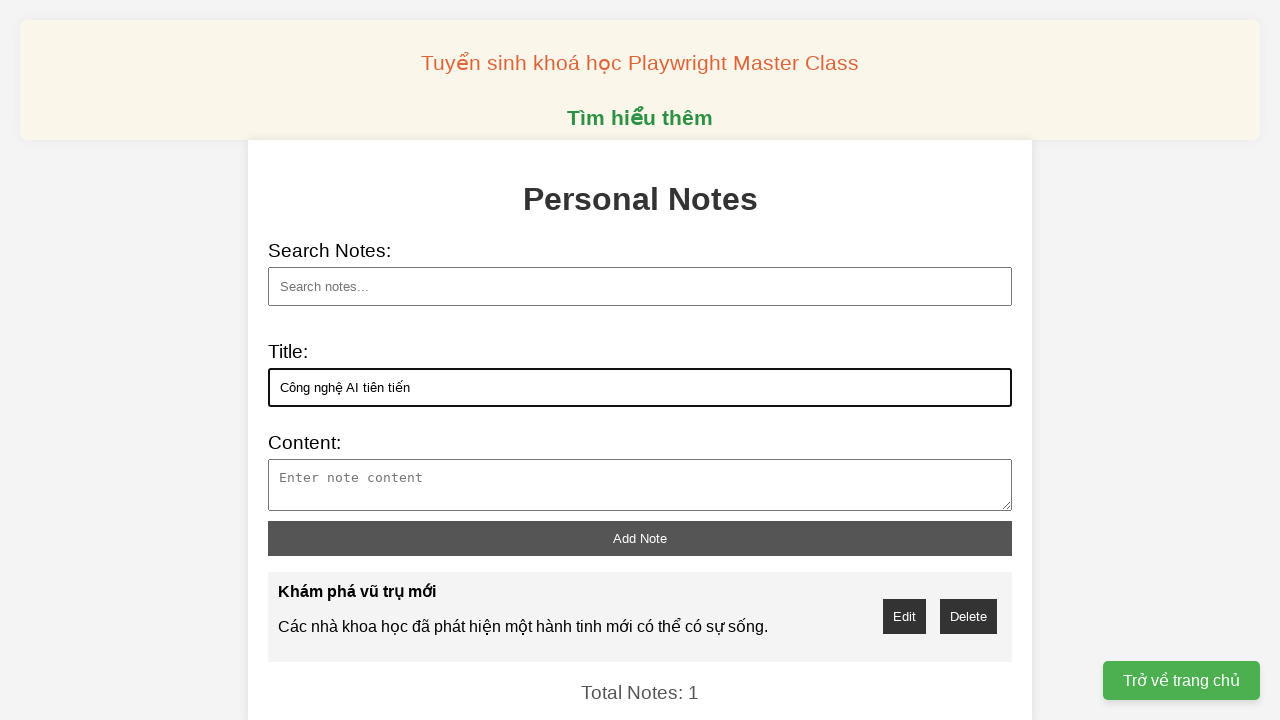

Filled note content with 'Trí tuệ nhân tạo đang thay đổi cách chúng ta làm việc và sống.' on #note-content
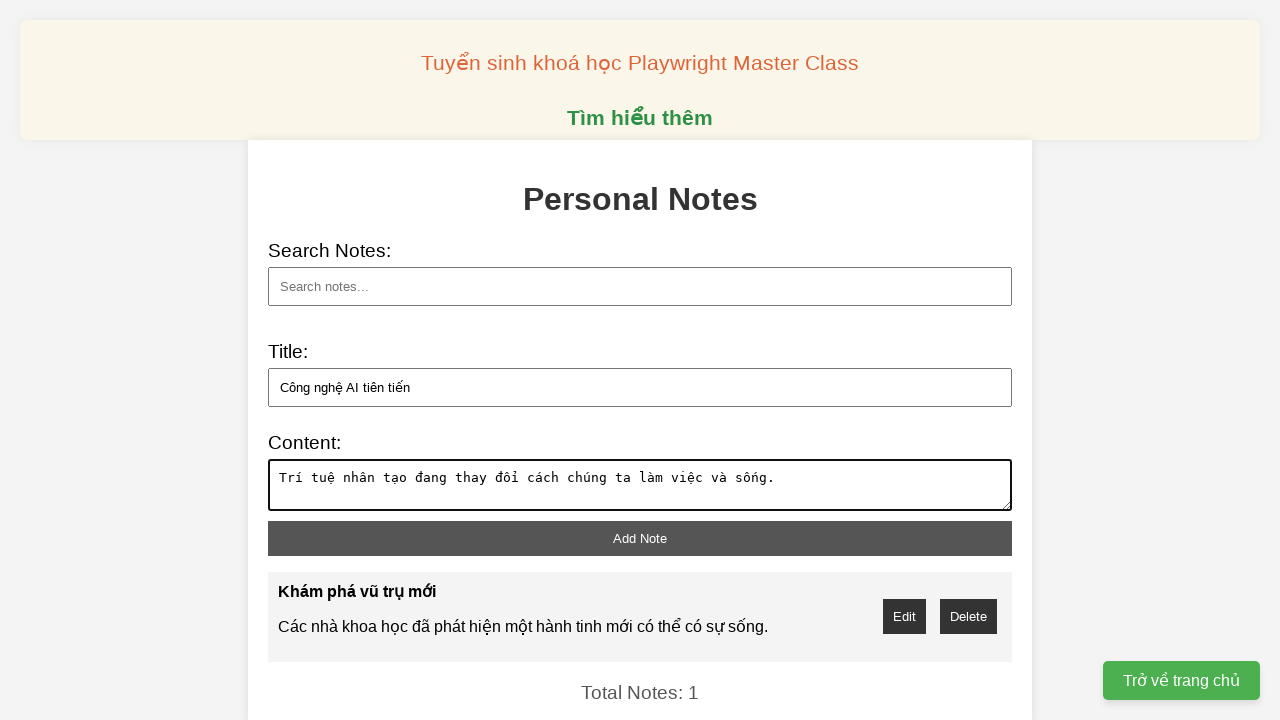

Clicked add button to create note 2 of 10 at (640, 538) on #add-note
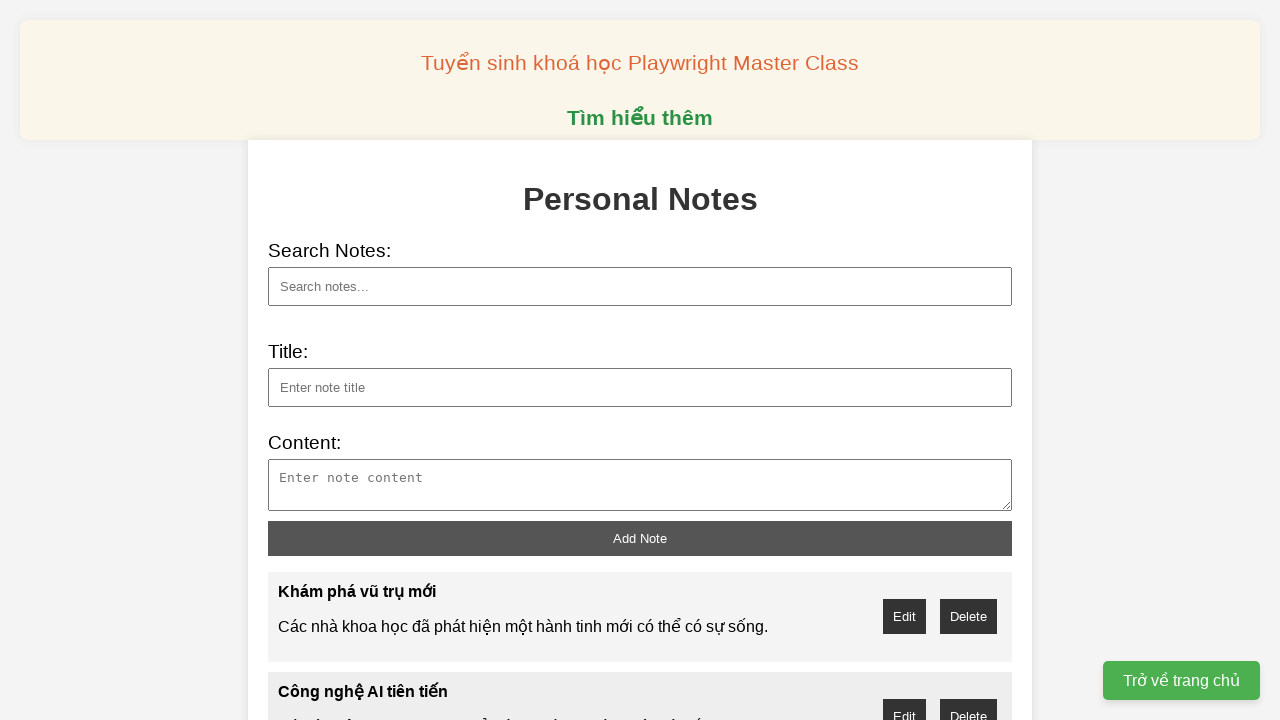

Filled note title with 'Biến đổi khí hậu 2024' on #note-title
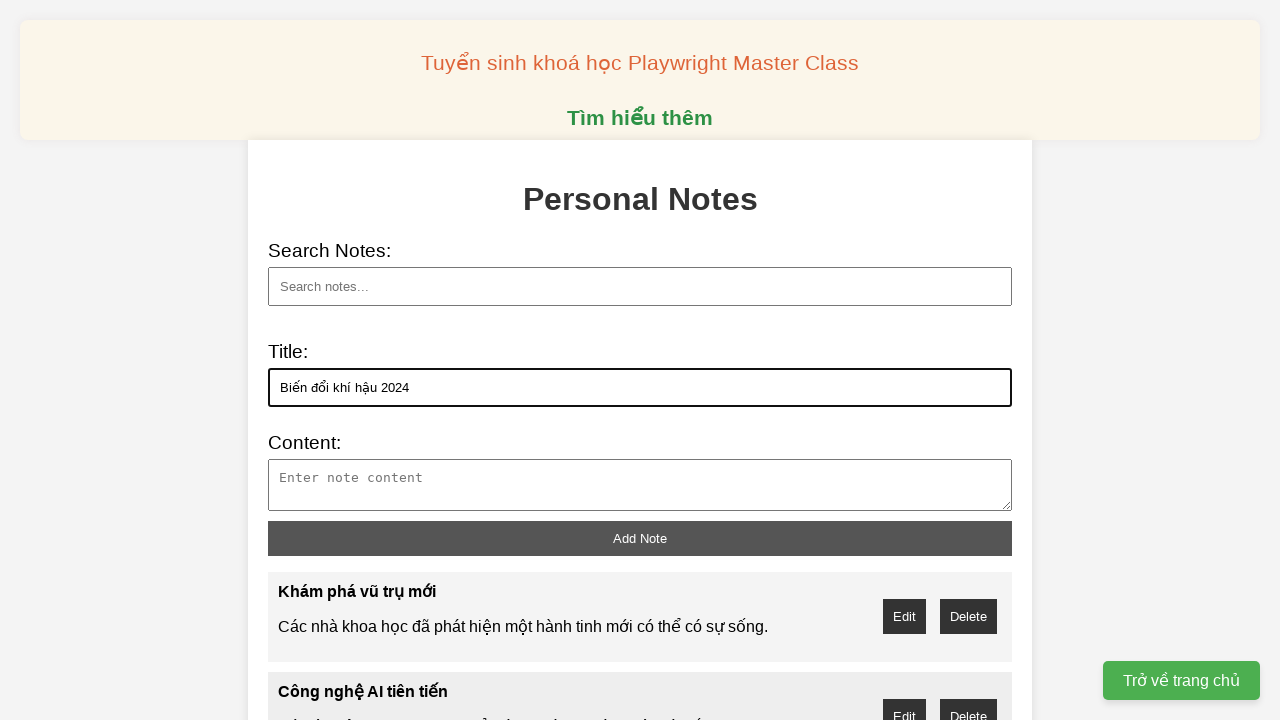

Filled note content with 'Nghiên cứu mới về tác động của biến đổi khí hậu toàn cầu.' on #note-content
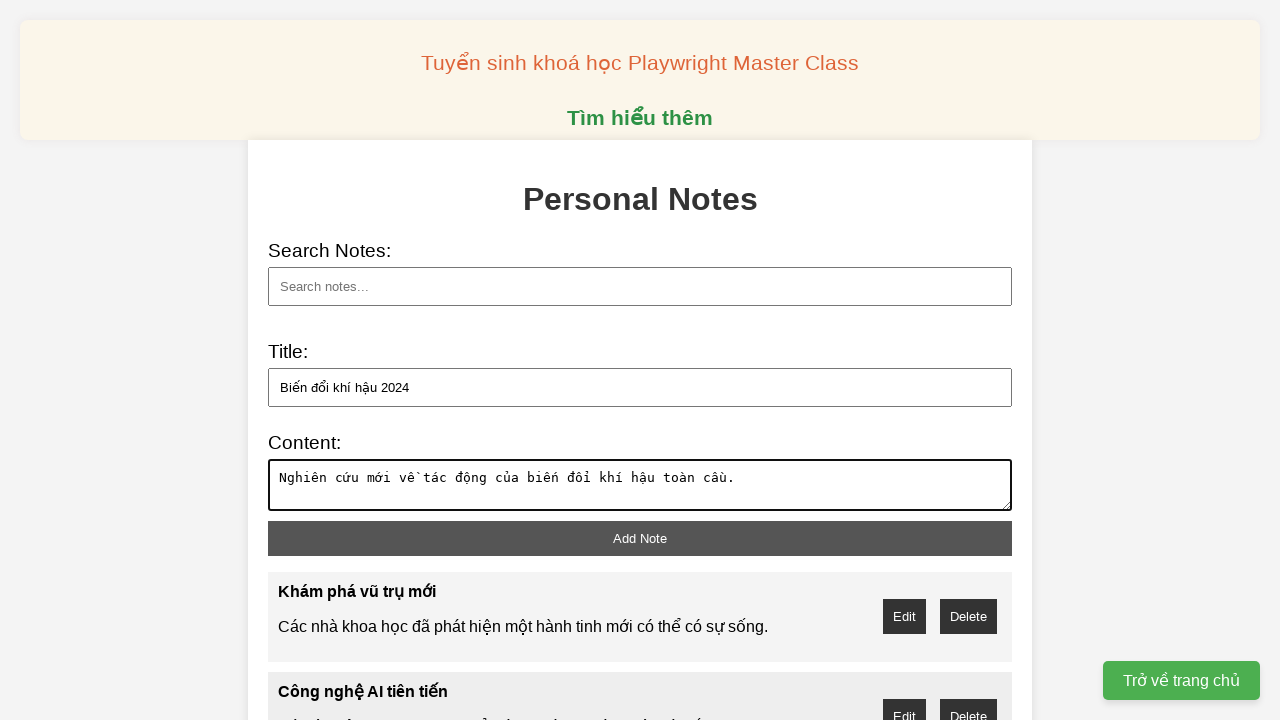

Clicked add button to create note 3 of 10 at (640, 538) on #add-note
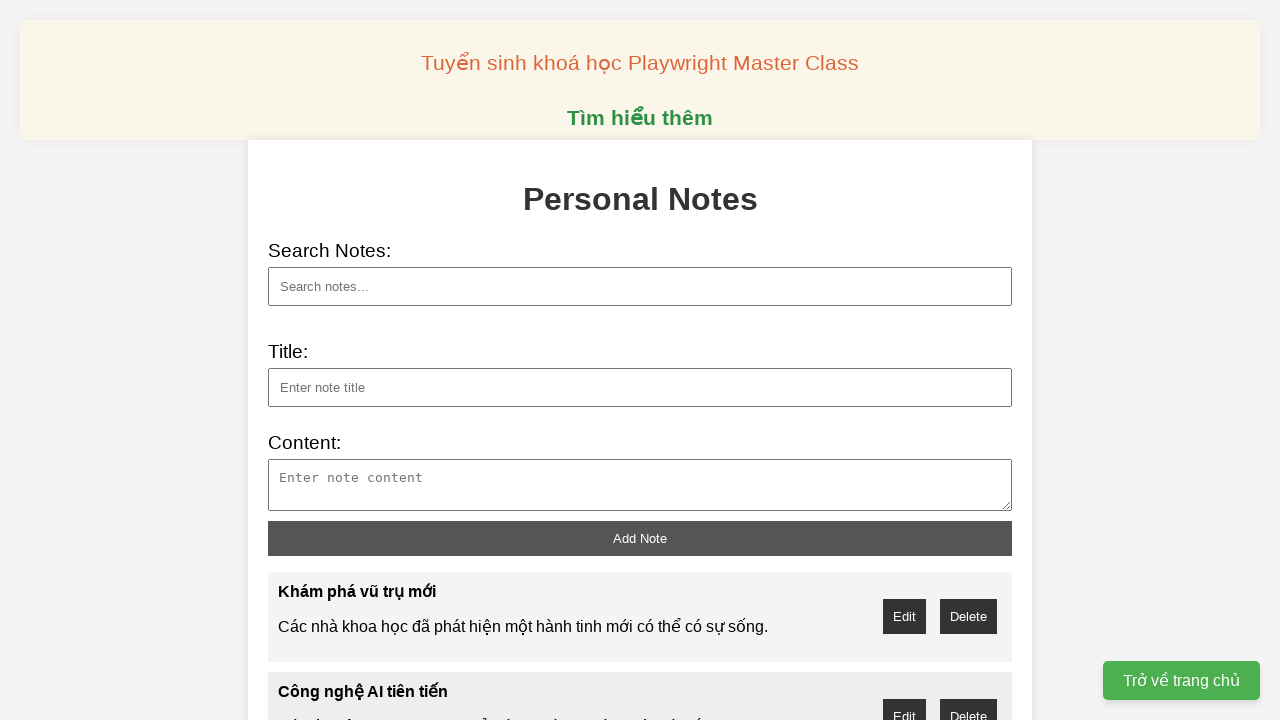

Filled note title with 'Y học tái tạo' on #note-title
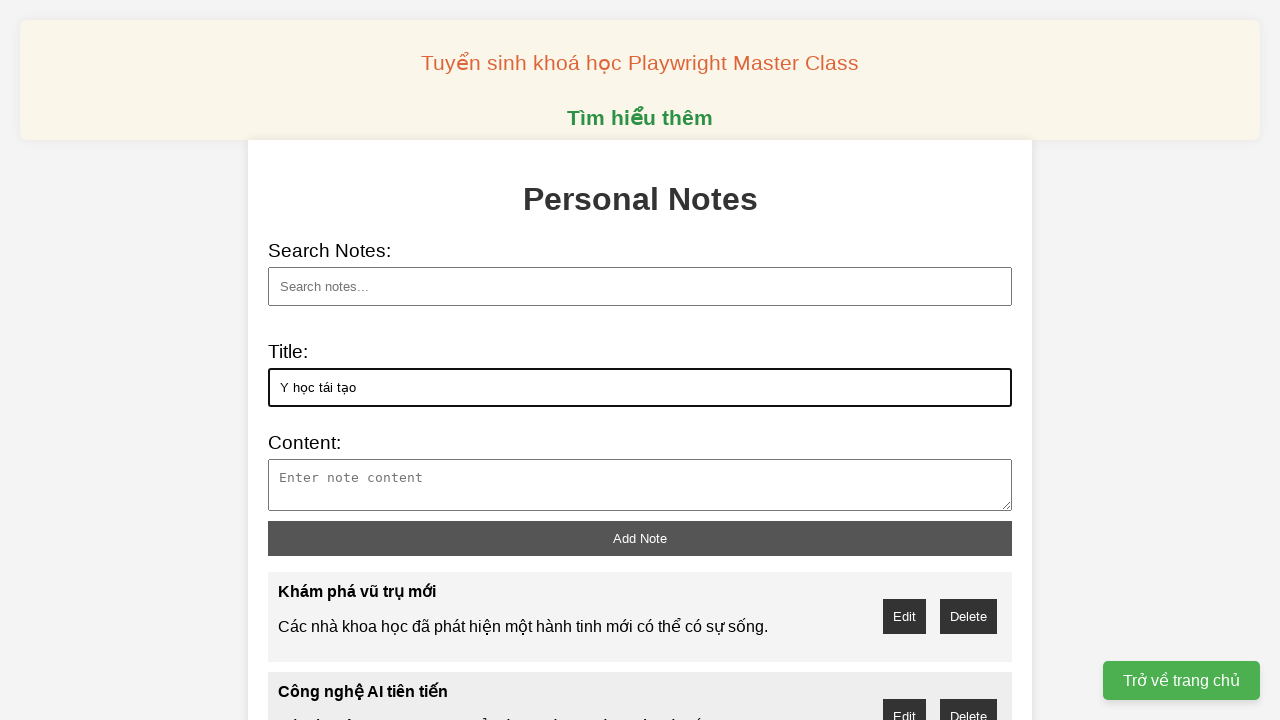

Filled note content with 'Bước đột phá trong việc tái tạo mô và cơ quan từ tế bào gốc.' on #note-content
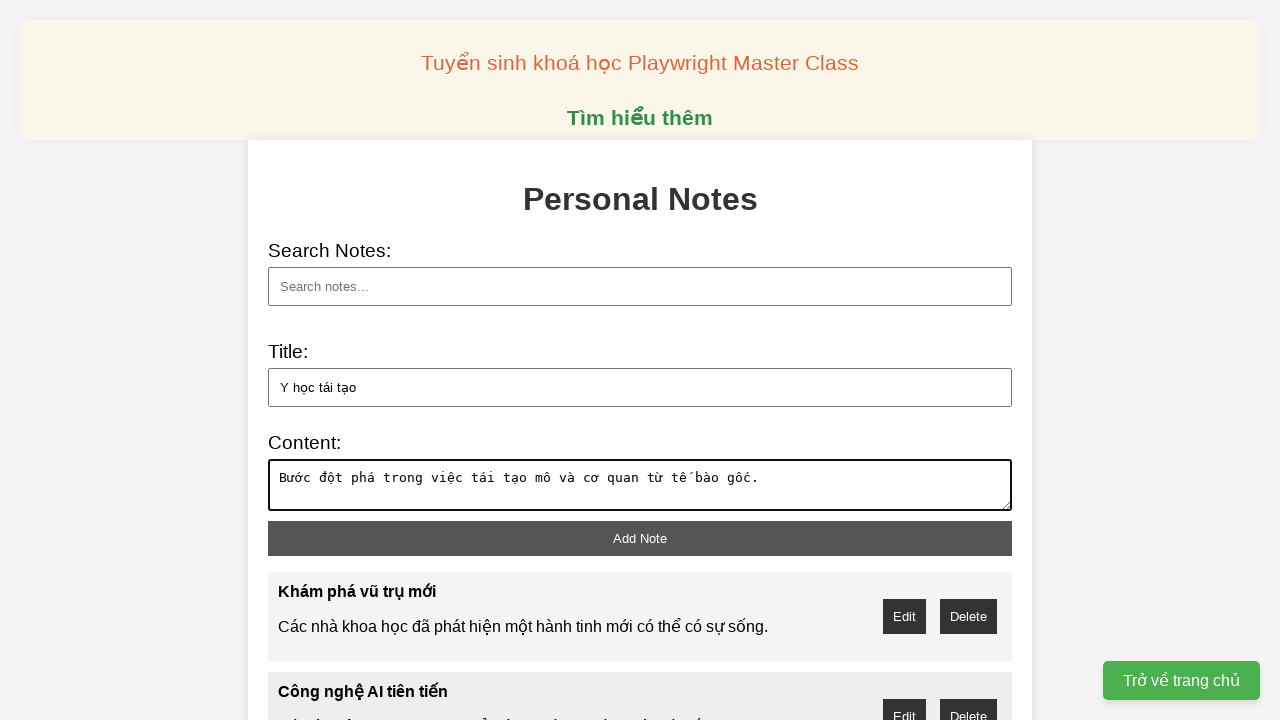

Clicked add button to create note 4 of 10 at (640, 538) on #add-note
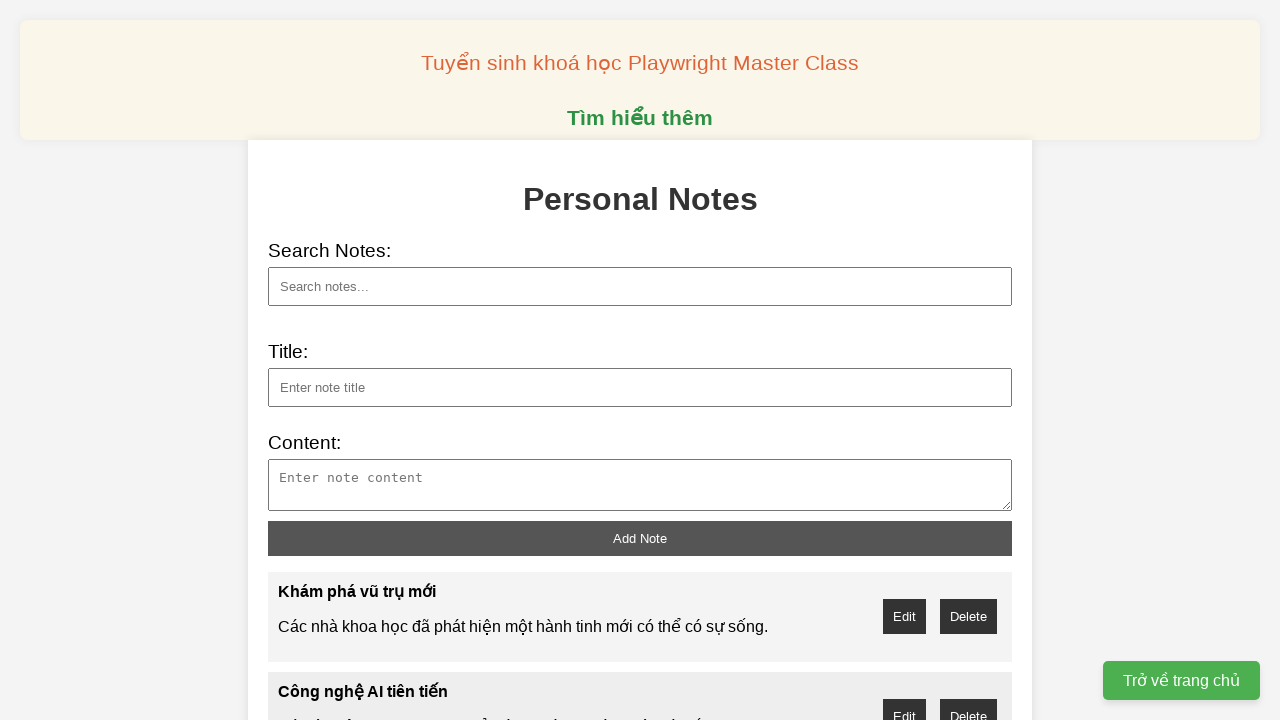

Filled note title with 'Năng lượng sạch' on #note-title
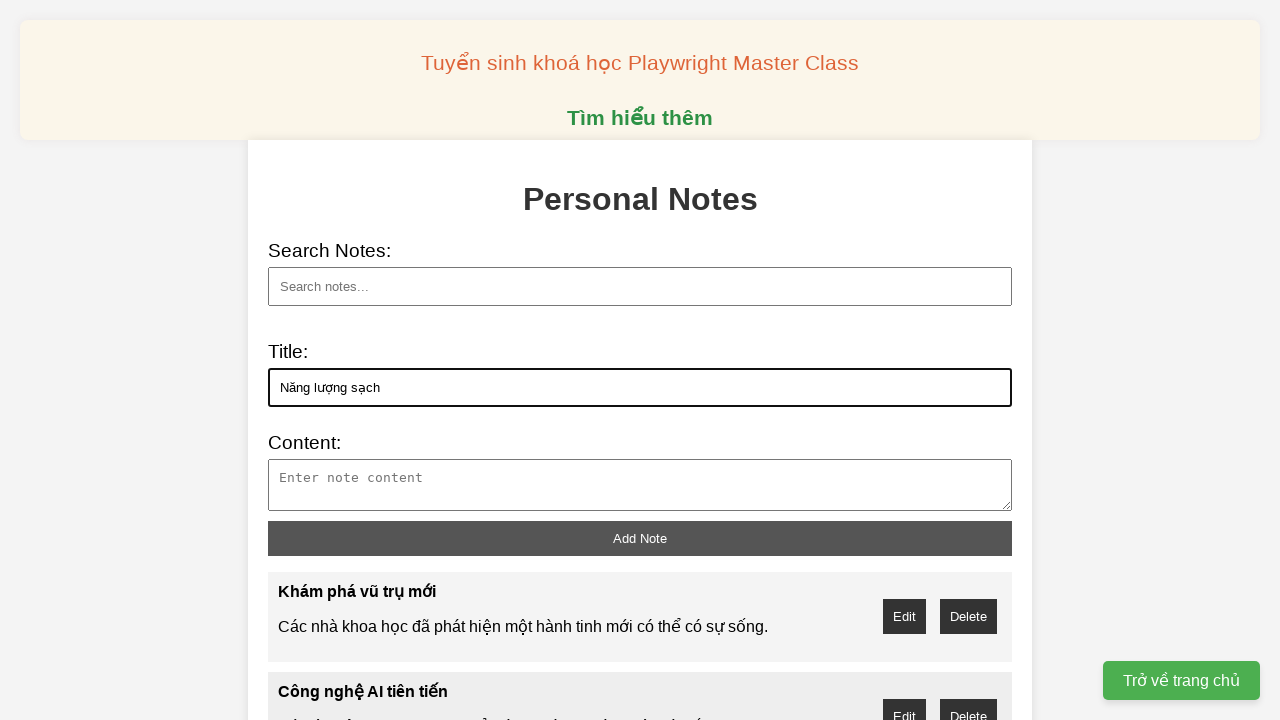

Filled note content with 'Các giải pháp năng lượng tái tạo cho tương lai bền vững.' on #note-content
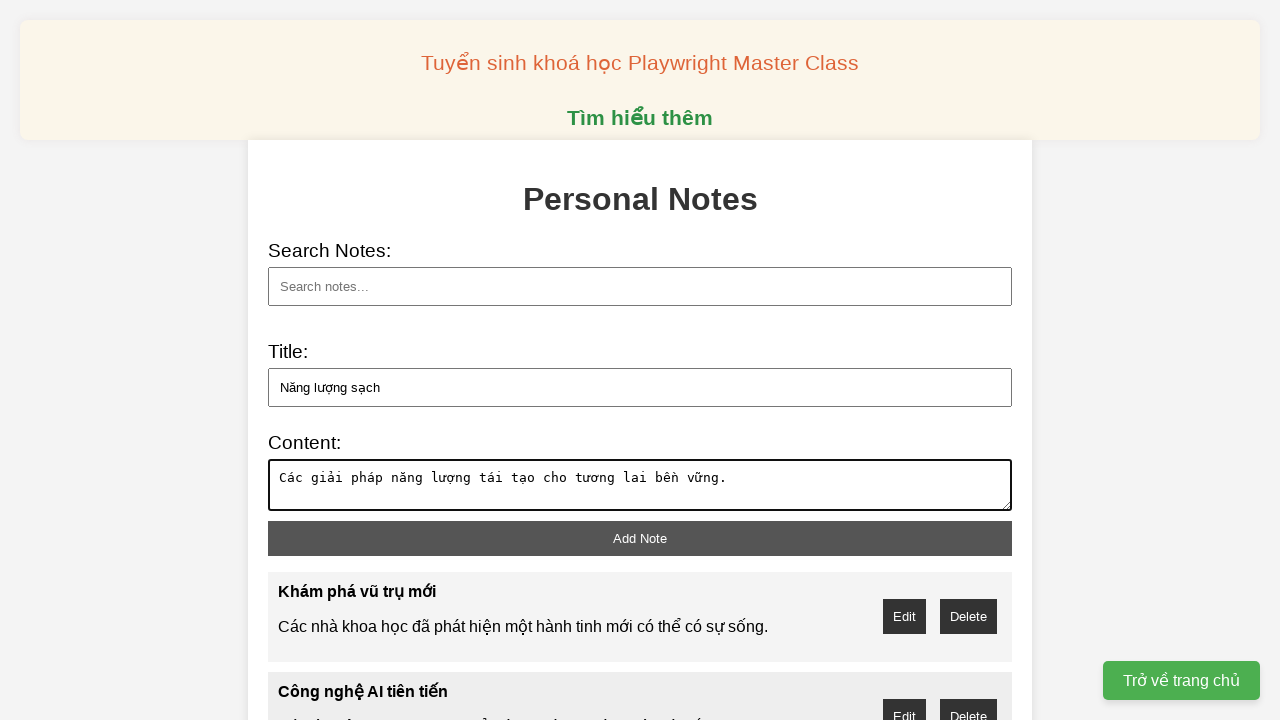

Clicked add button to create note 5 of 10 at (640, 538) on #add-note
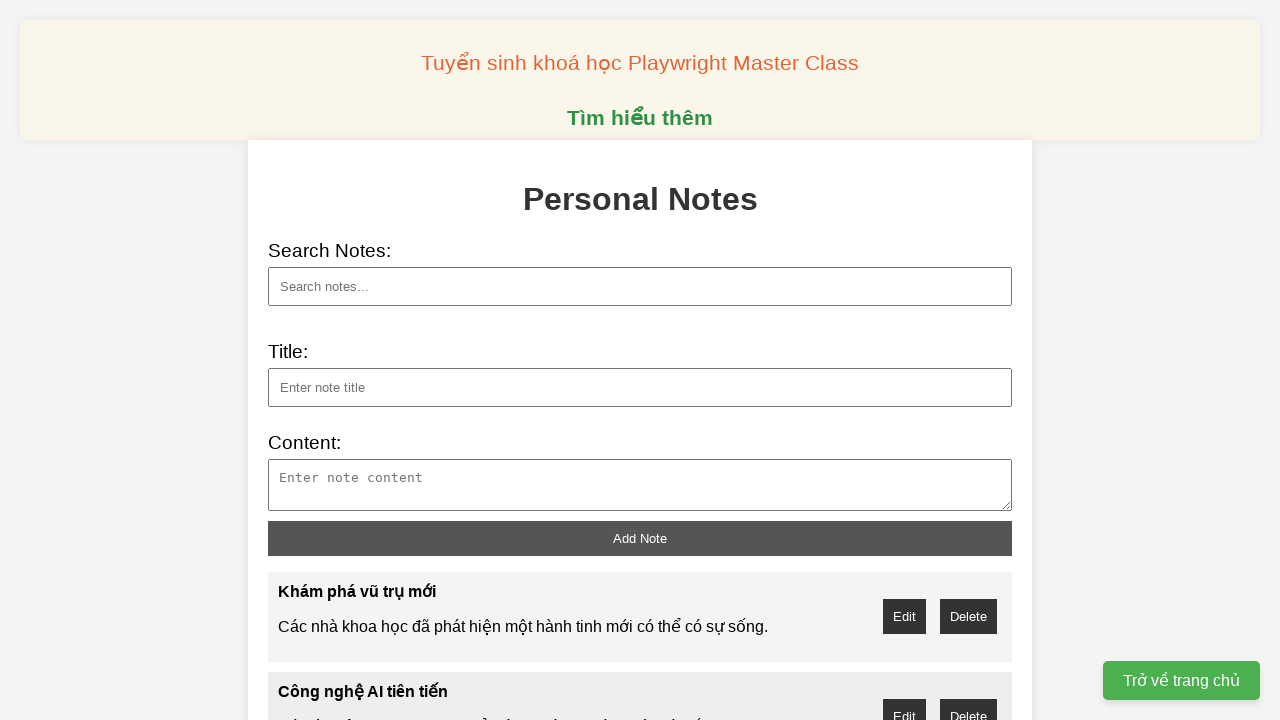

Filled note title with 'Robot trong đời sống' on #note-title
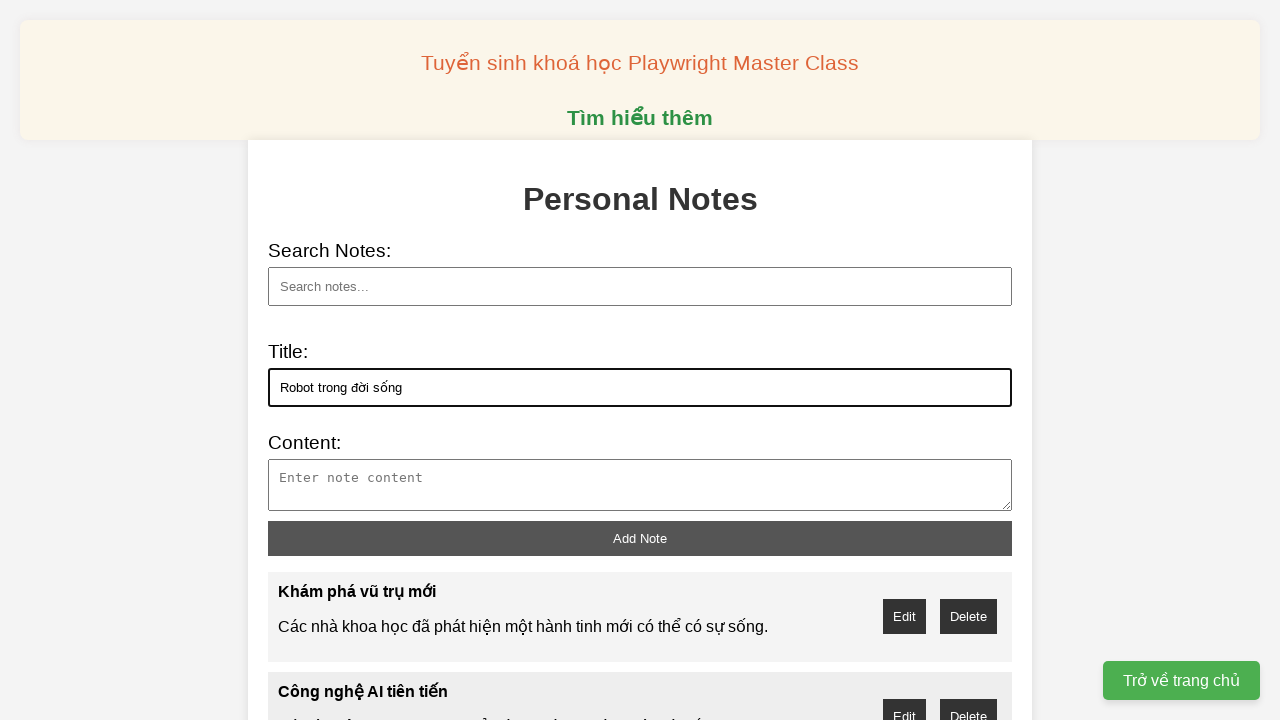

Filled note content with 'Robot ngày càng thông minh và hữu ích trong cuộc sống hàng ngày.' on #note-content
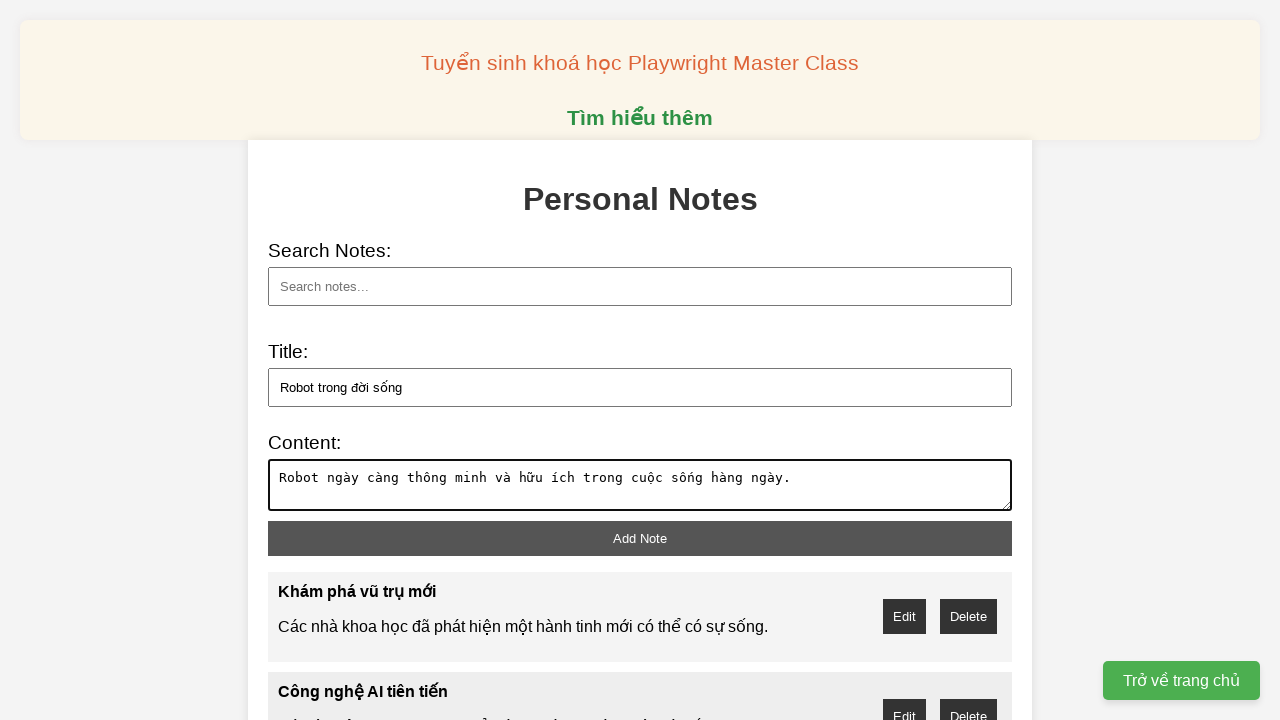

Clicked add button to create note 6 of 10 at (640, 538) on #add-note
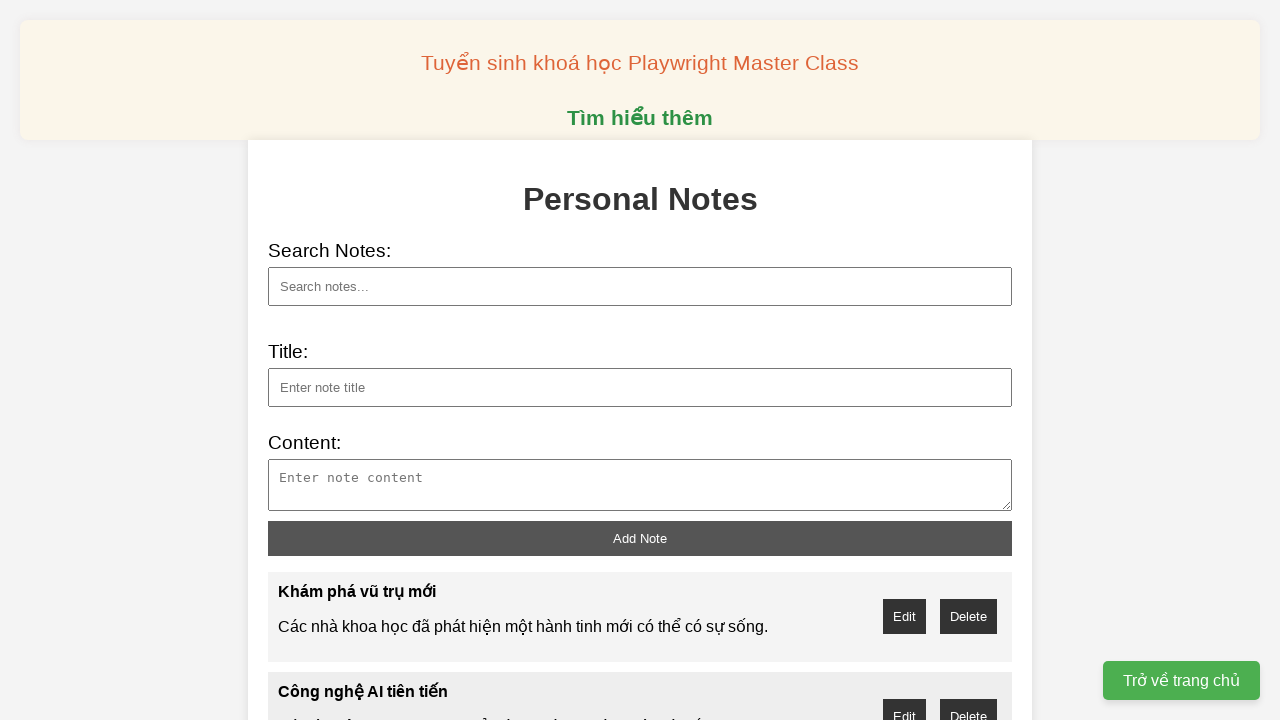

Filled note title with 'Khoa học não bộ' on #note-title
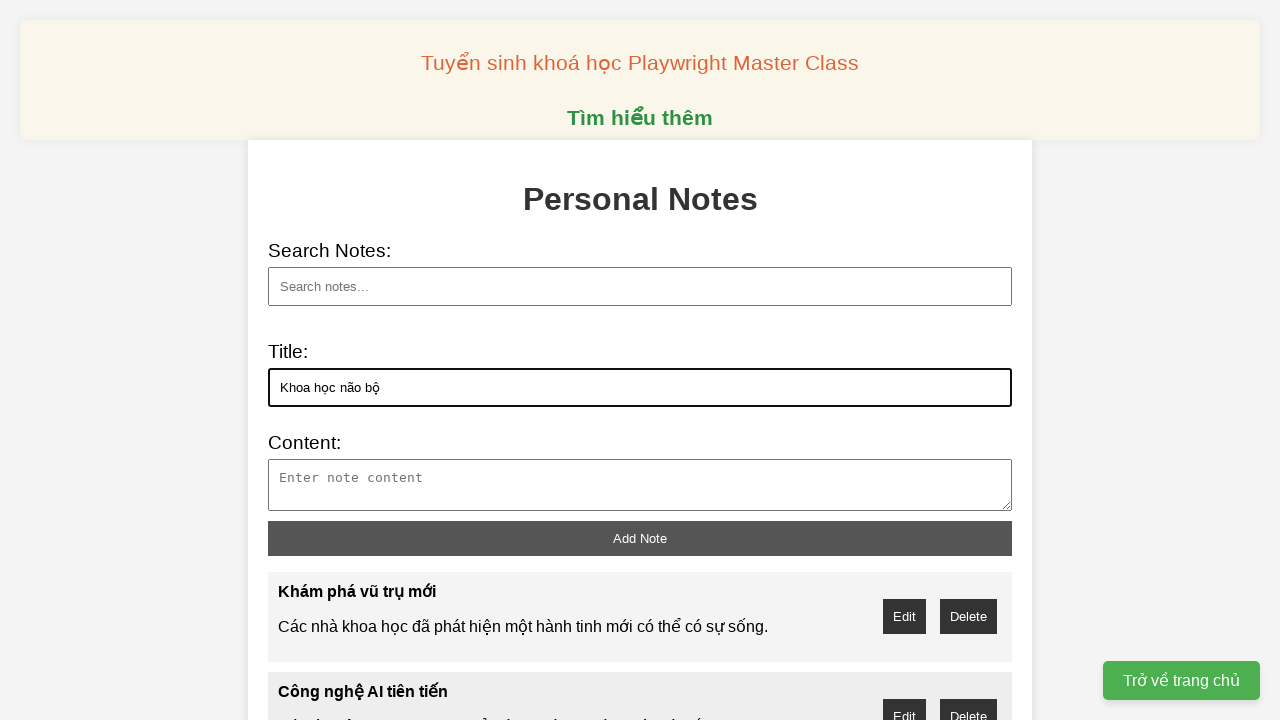

Filled note content with 'Hiểu biết mới về cách bộ não hoạt động và xử lý thông tin.' on #note-content
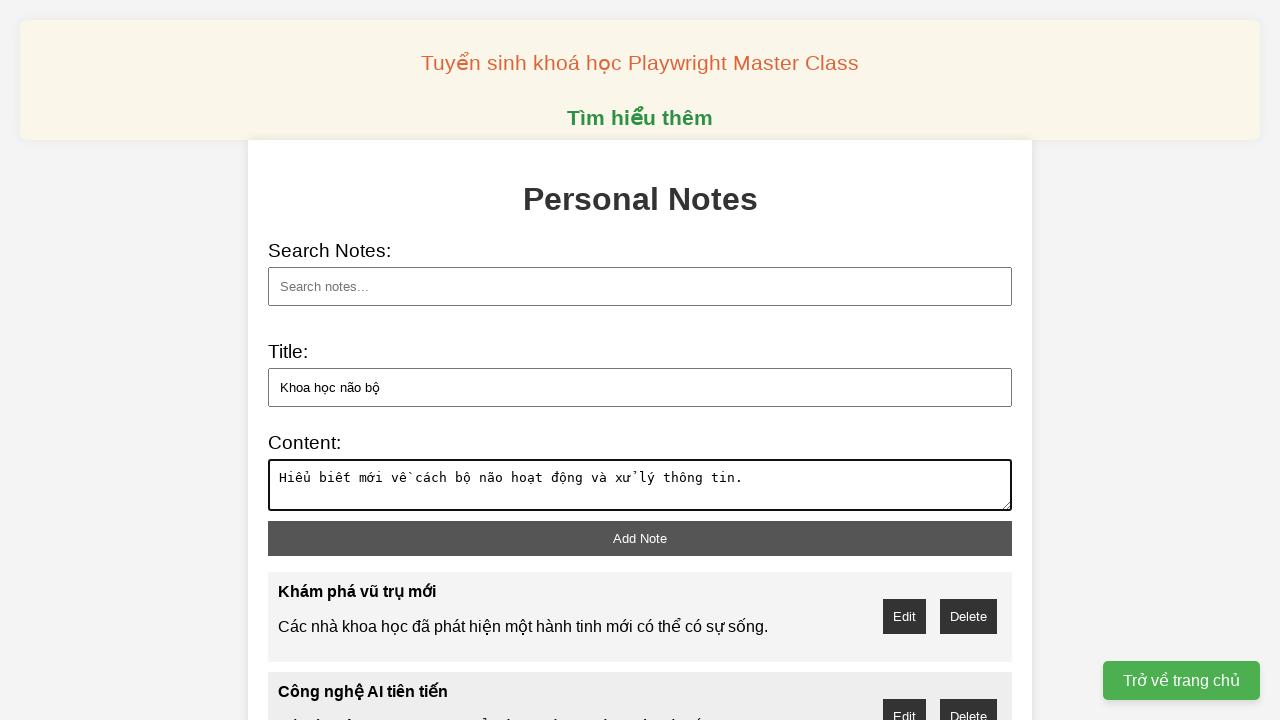

Clicked add button to create note 7 of 10 at (640, 538) on #add-note
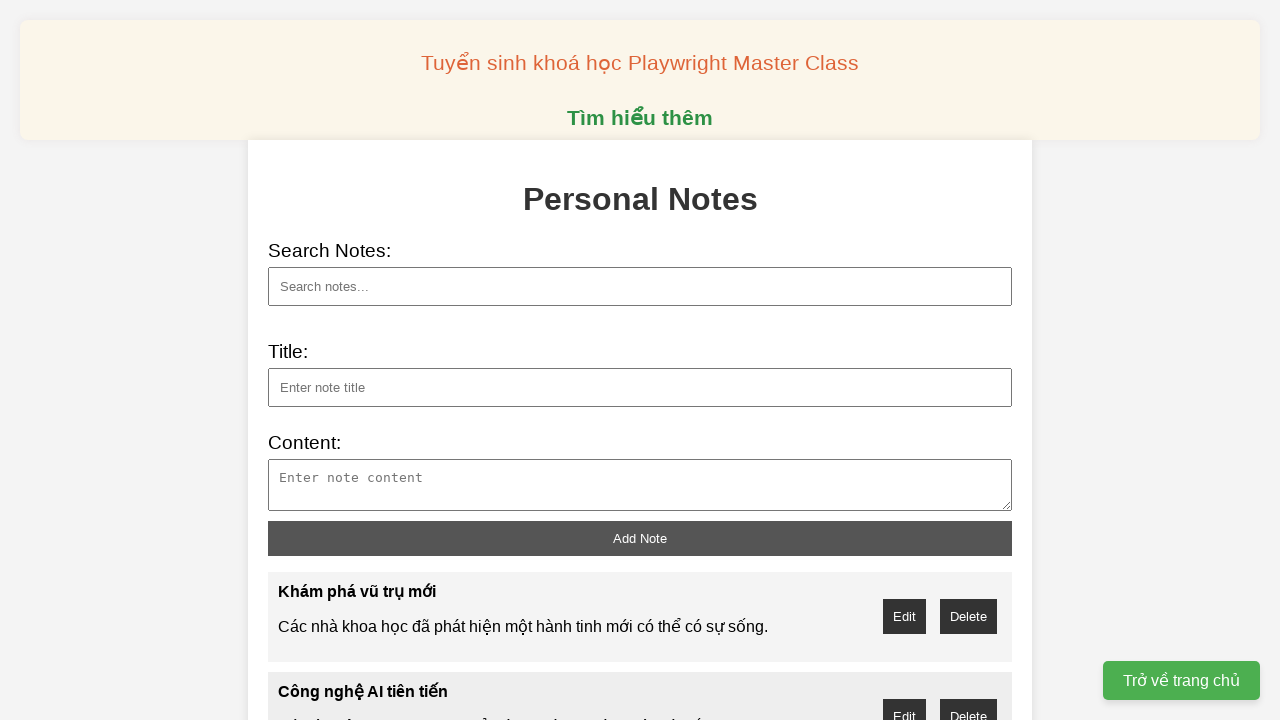

Filled note title with 'Công nghệ sinh học' on #note-title
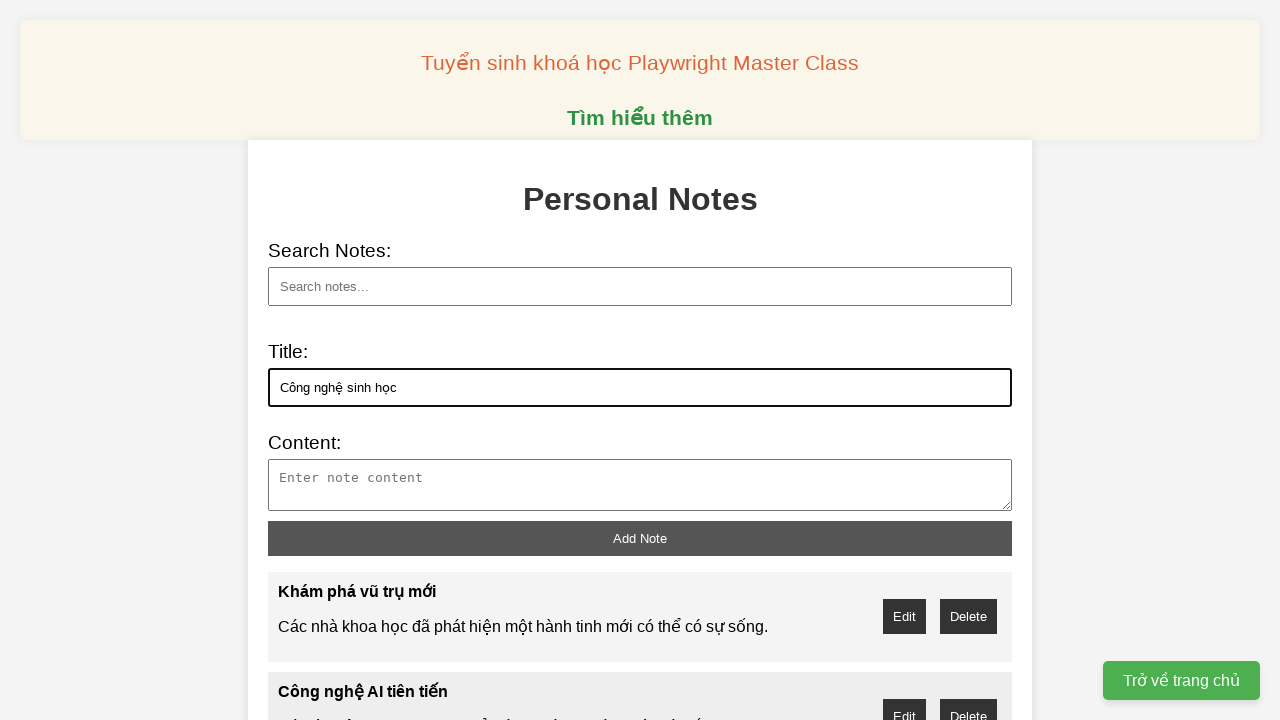

Filled note content with 'Ứng dụng công nghệ sinh học trong nông nghiệp và y tế.' on #note-content
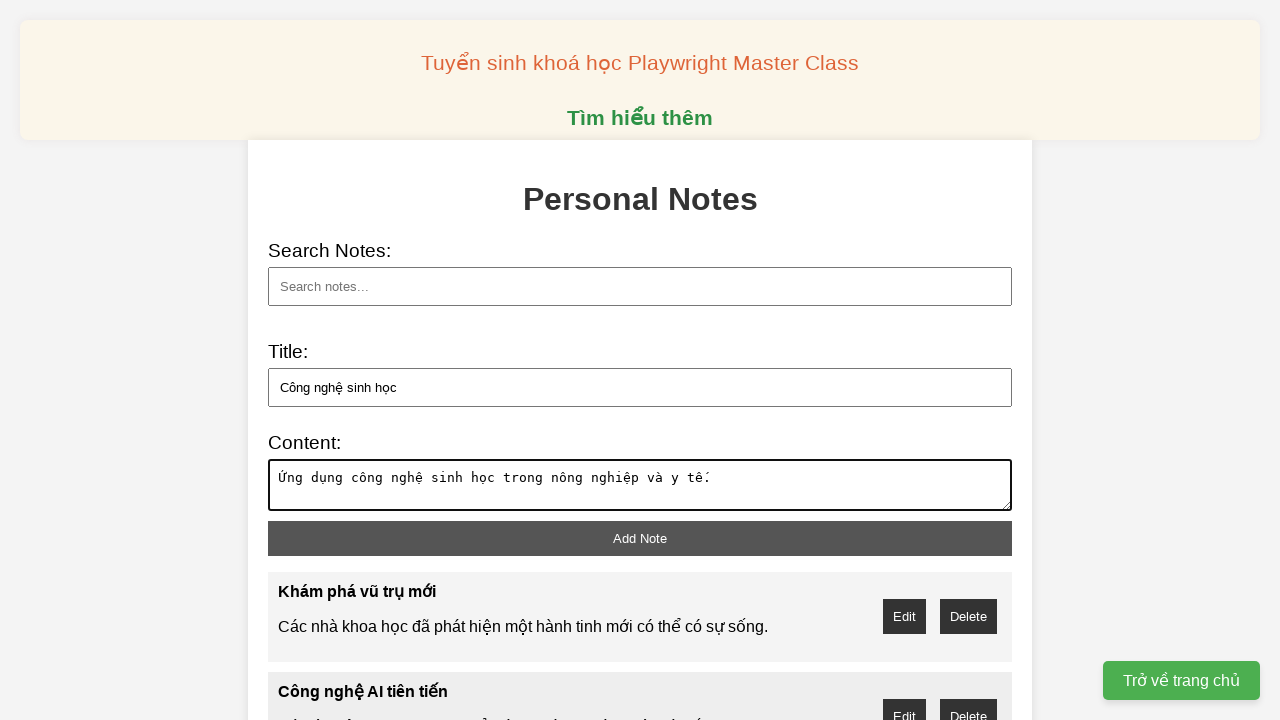

Clicked add button to create note 8 of 10 at (640, 538) on #add-note
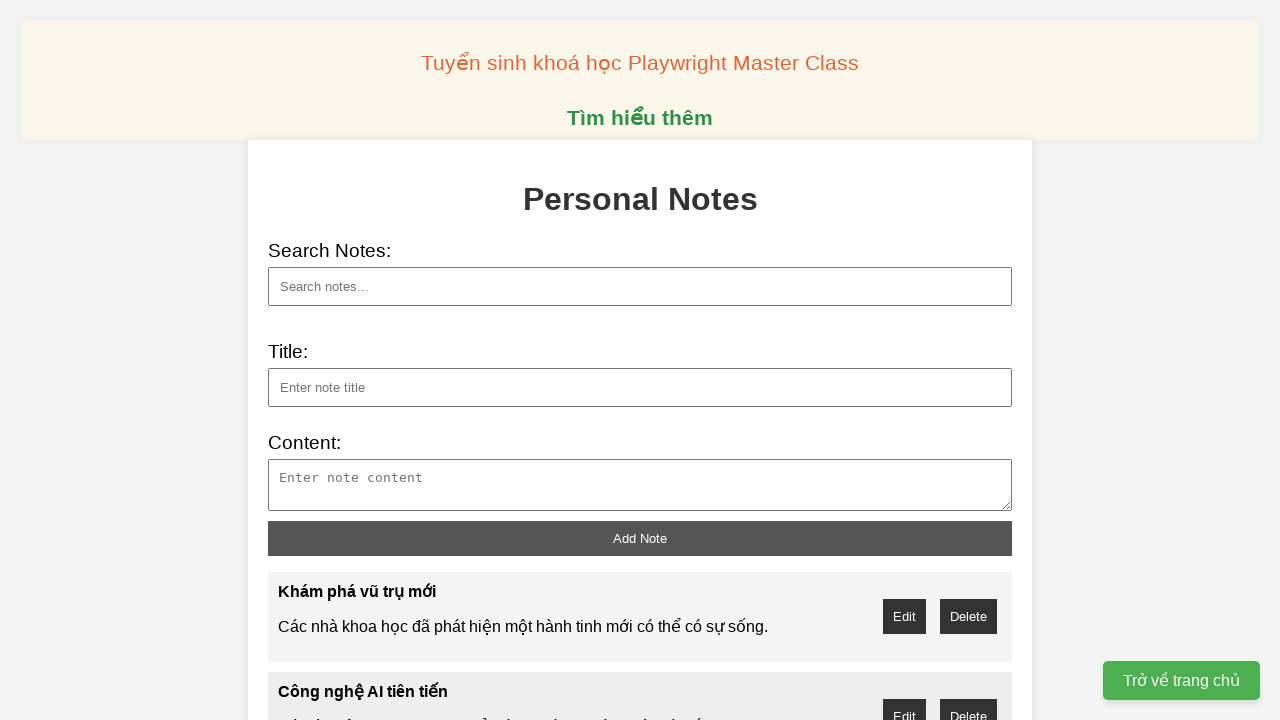

Filled note title with 'Vật liệu mới' on #note-title
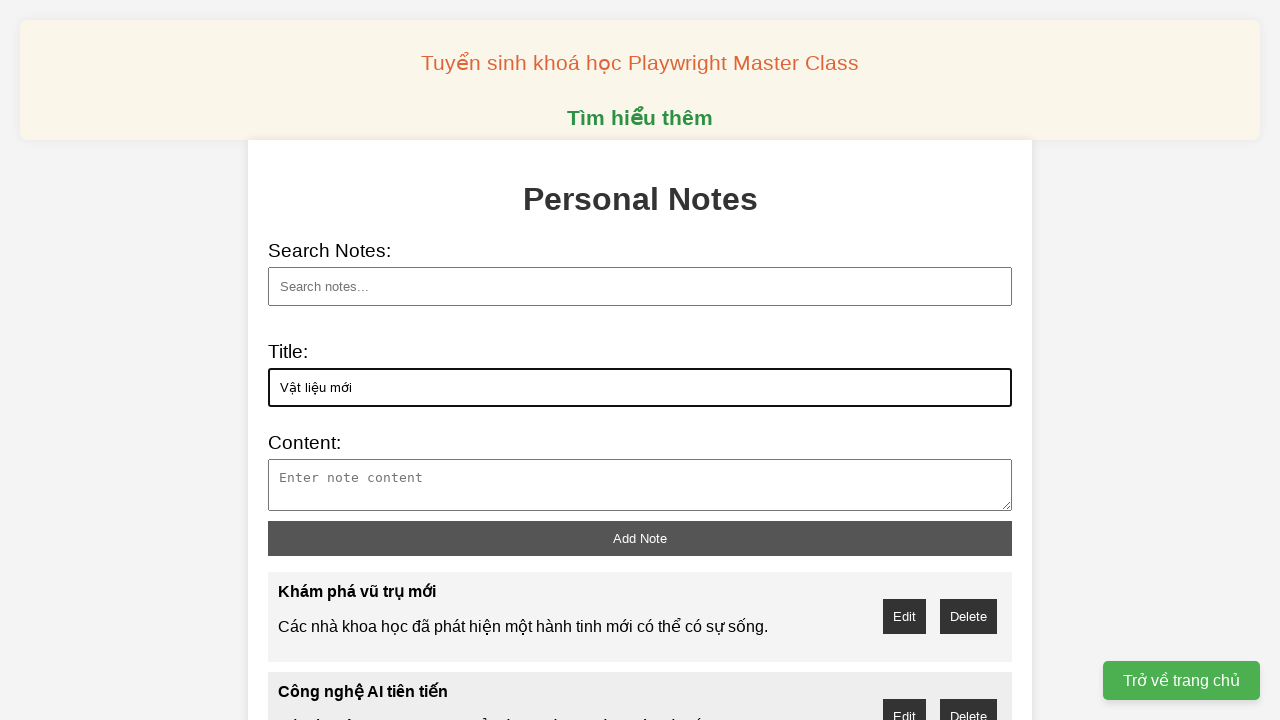

Filled note content with 'Phát triển vật liệu siêu bền và nhẹ cho ngành công nghiệp.' on #note-content
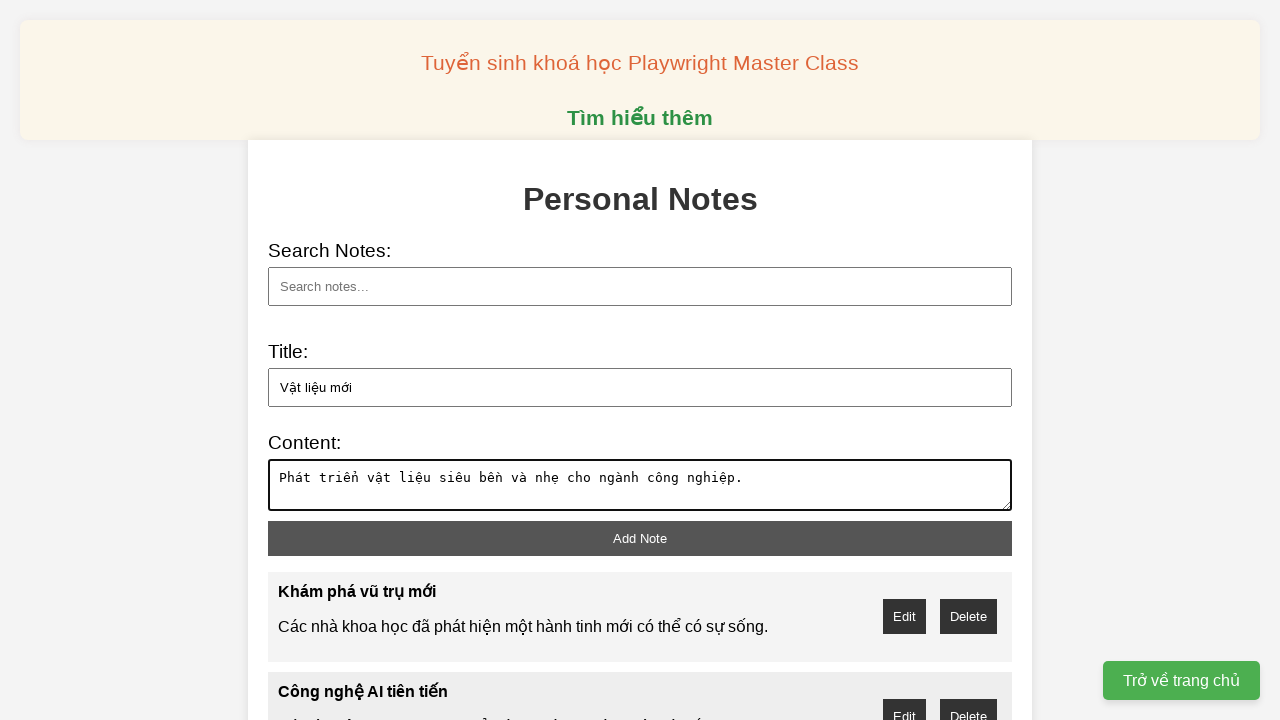

Clicked add button to create note 9 of 10 at (640, 538) on #add-note
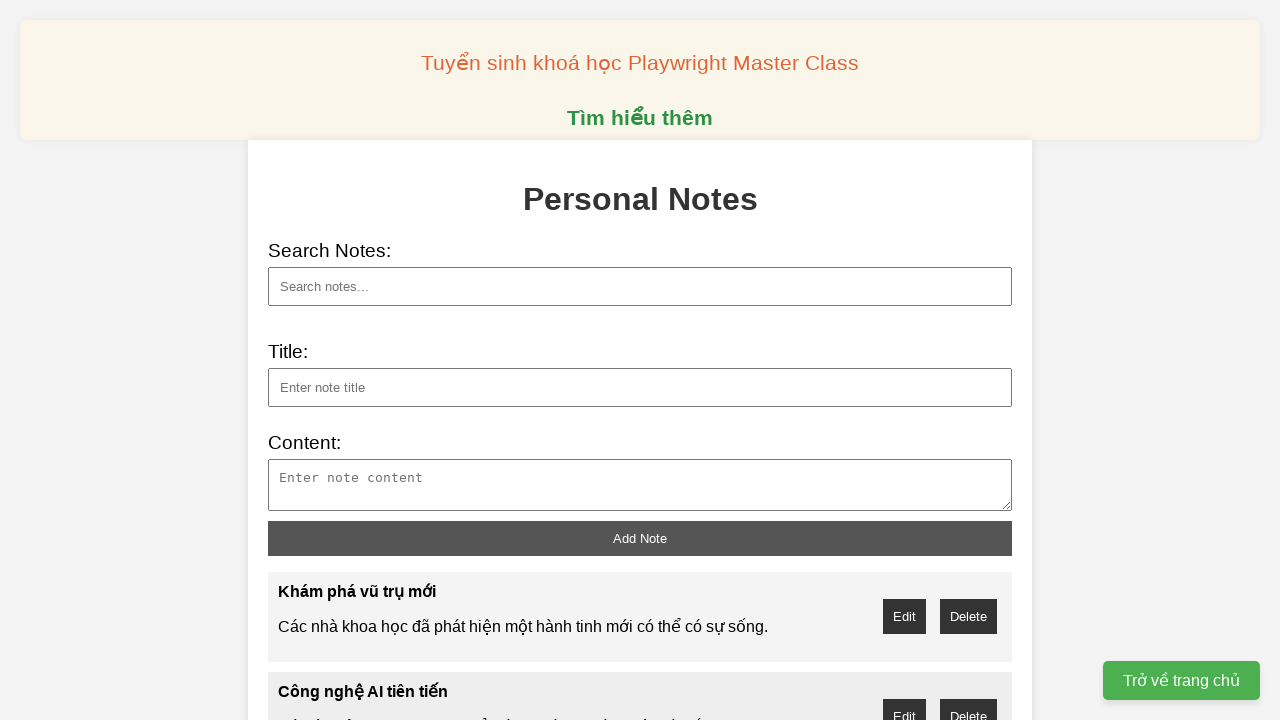

Filled note title with 'Khám phá đại dương' on #note-title
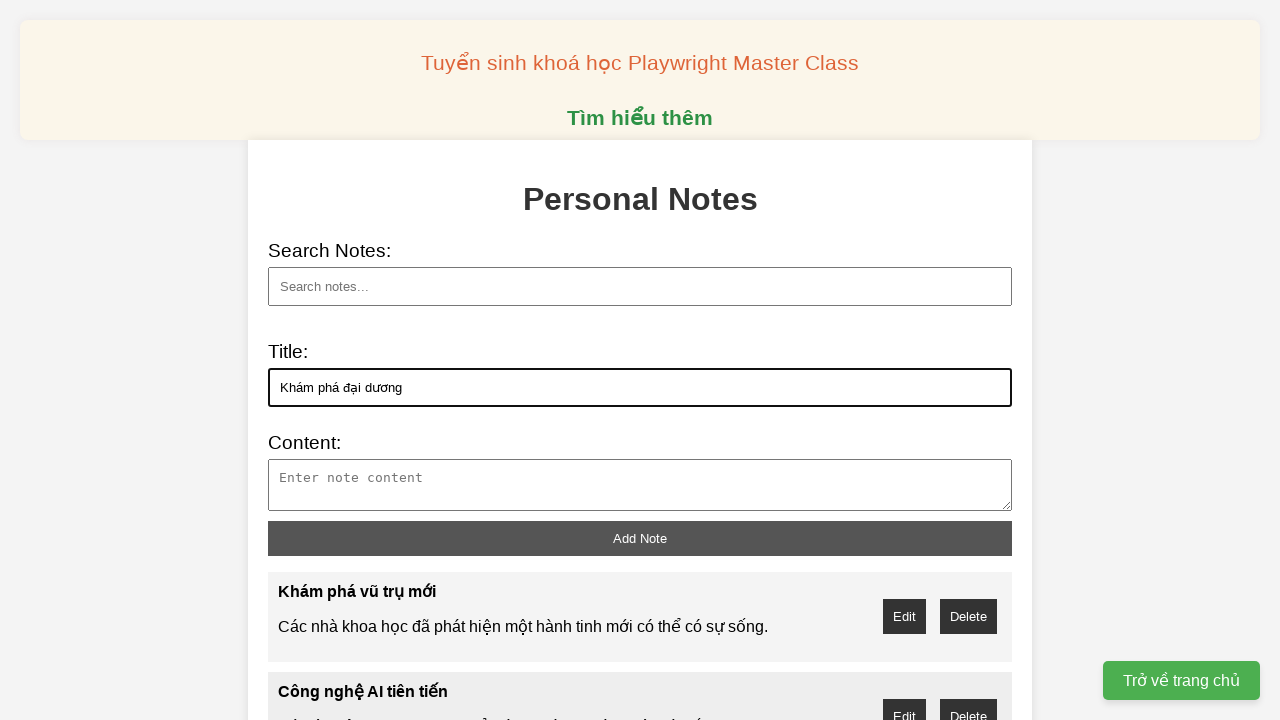

Filled note content with 'Những phát hiện thú vị từ đáy đại dương sâu thẳm.' on #note-content
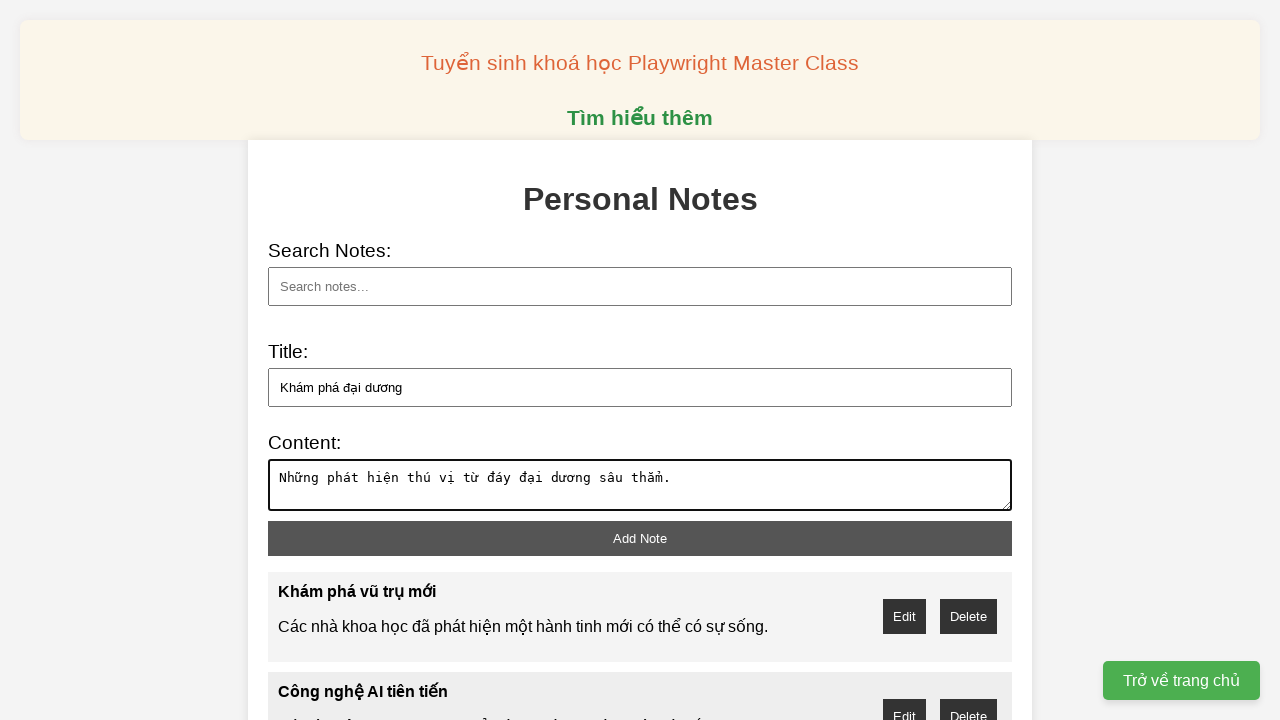

Clicked add button to create note 10 of 10 at (640, 538) on #add-note
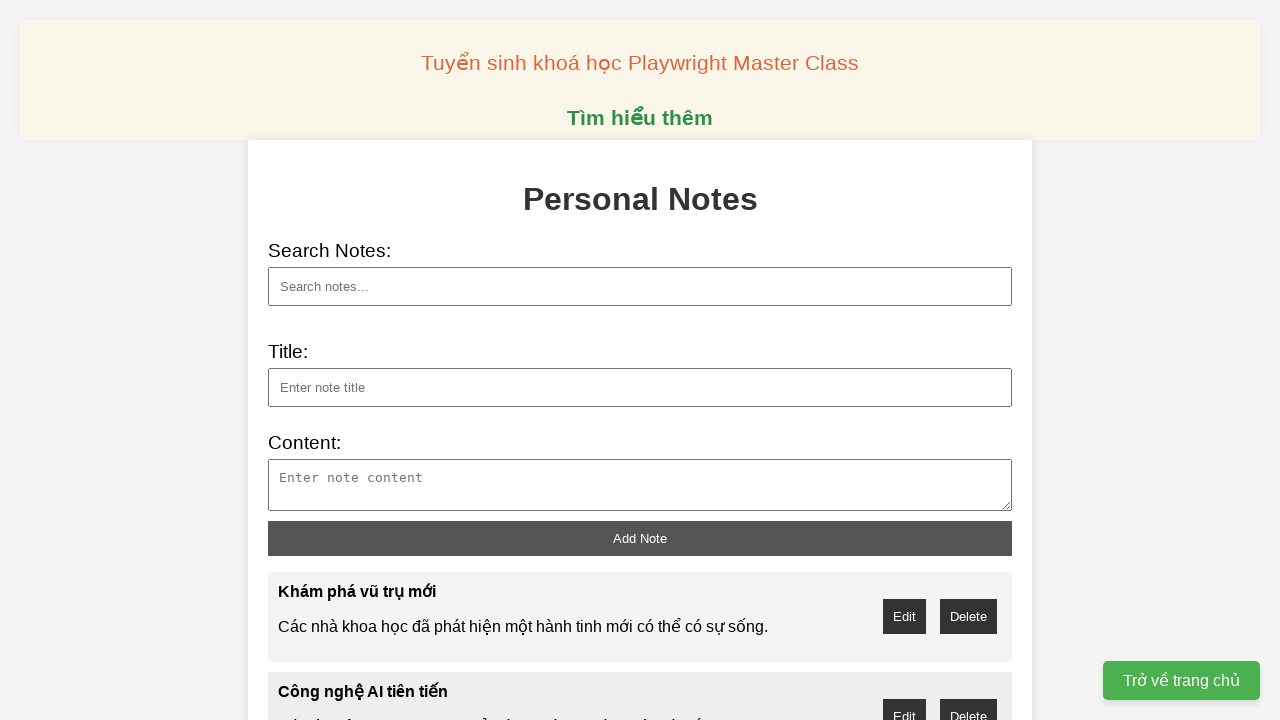

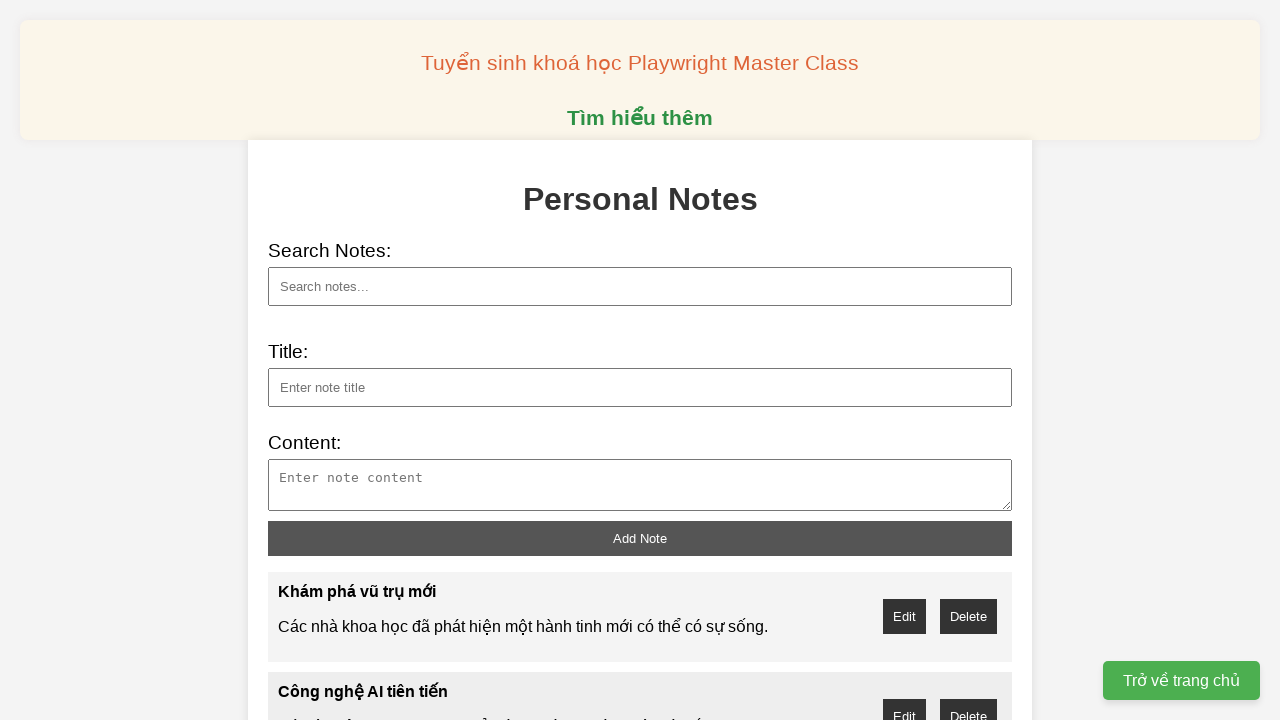